Tests browser forward navigation by clicking a link, going back, then going forward and verifying the URL changes correctly

Starting URL: https://uljanovs.github.io/site/examples/po

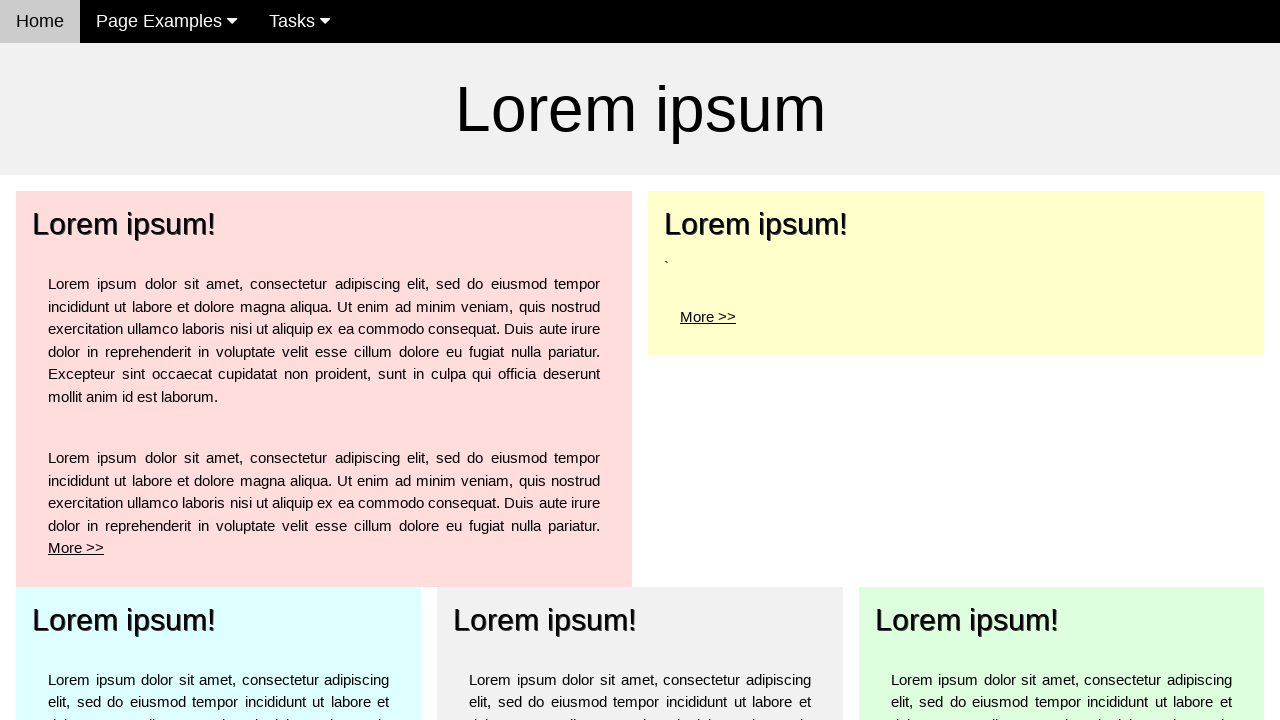

Clicked 'More >' link for top left element at (76, 548) on xpath=/html/body/div[3]/div[1]/div/div/p[2]/a
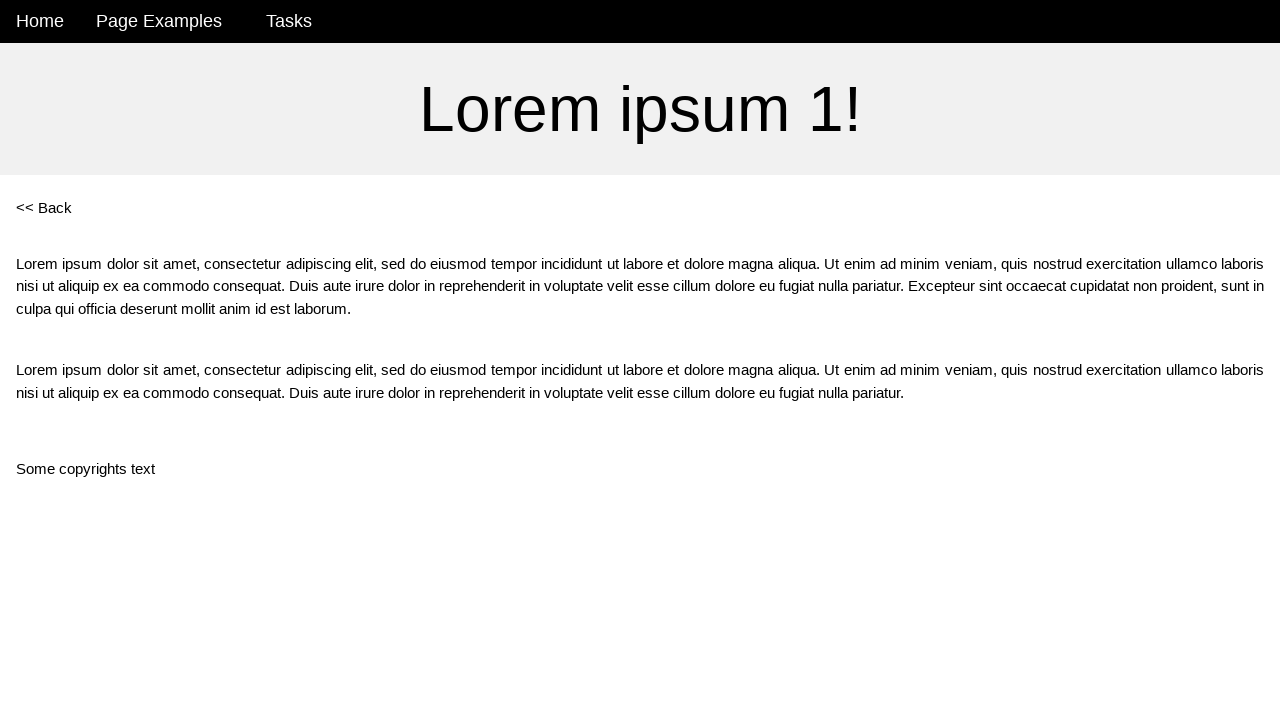

Navigated back to previous page
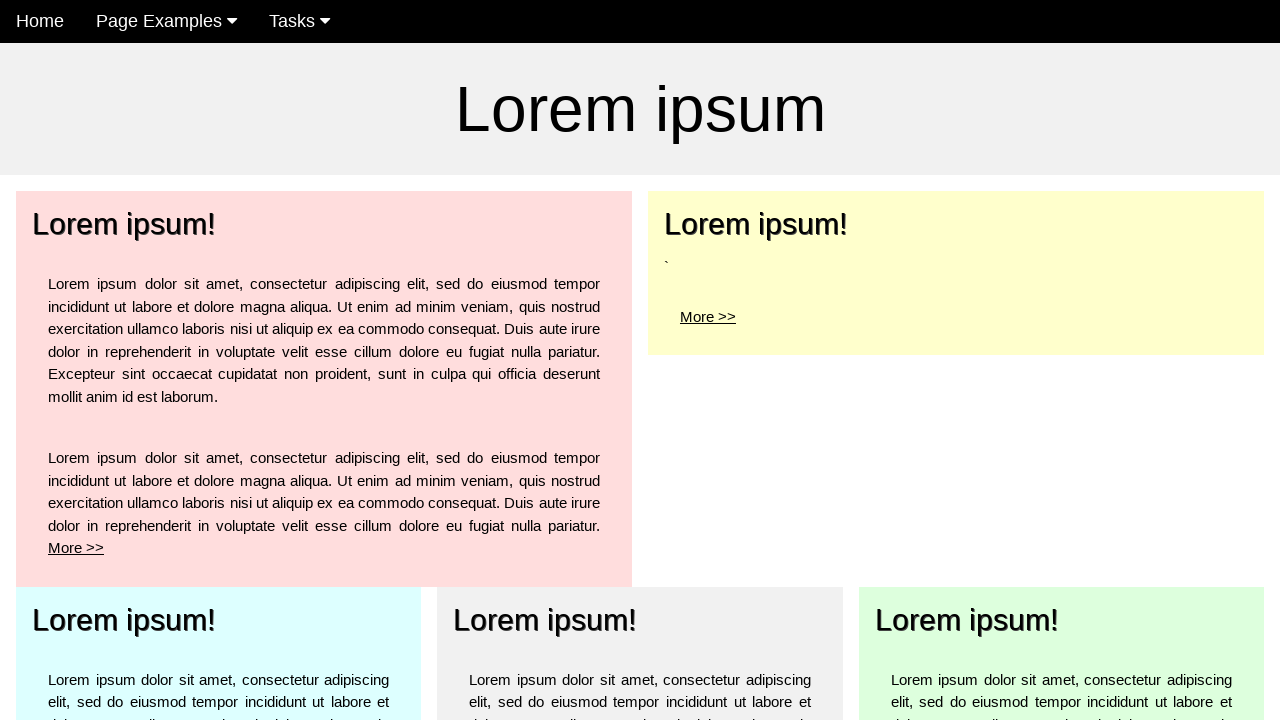

Navigated forward to next page
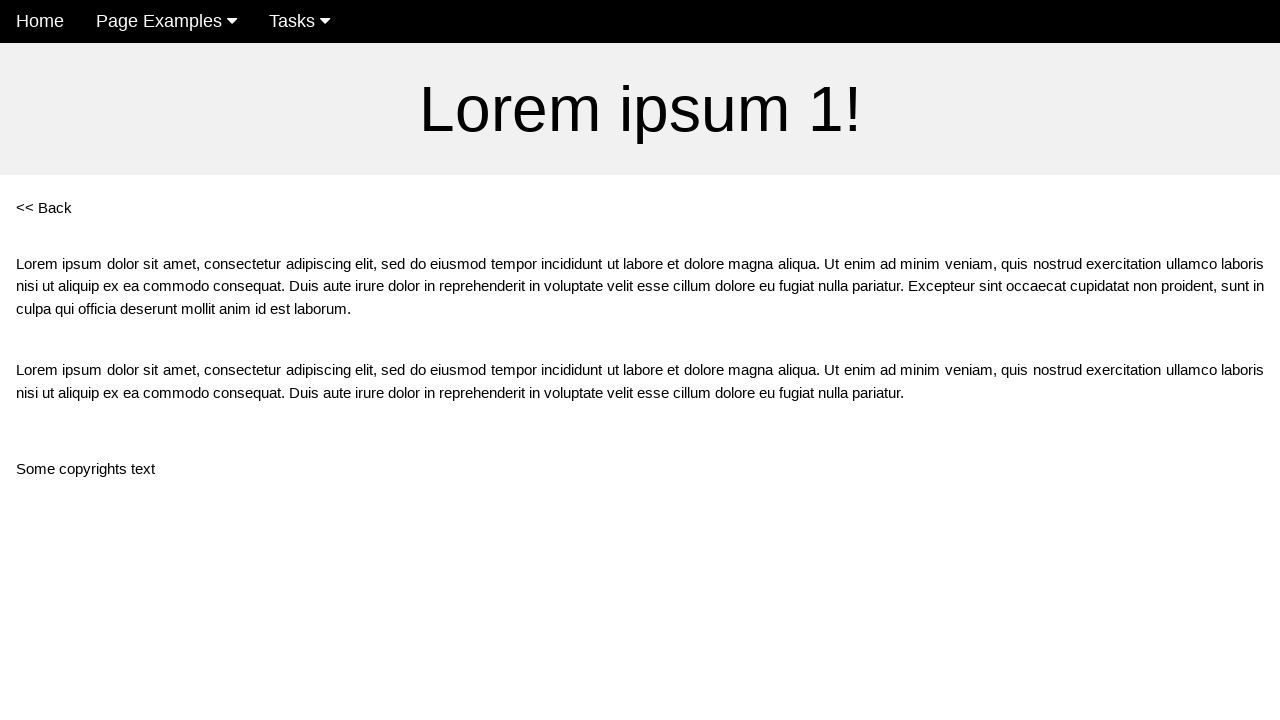

Verified URL changed to https://uljanovs.github.io/site/examples/po1
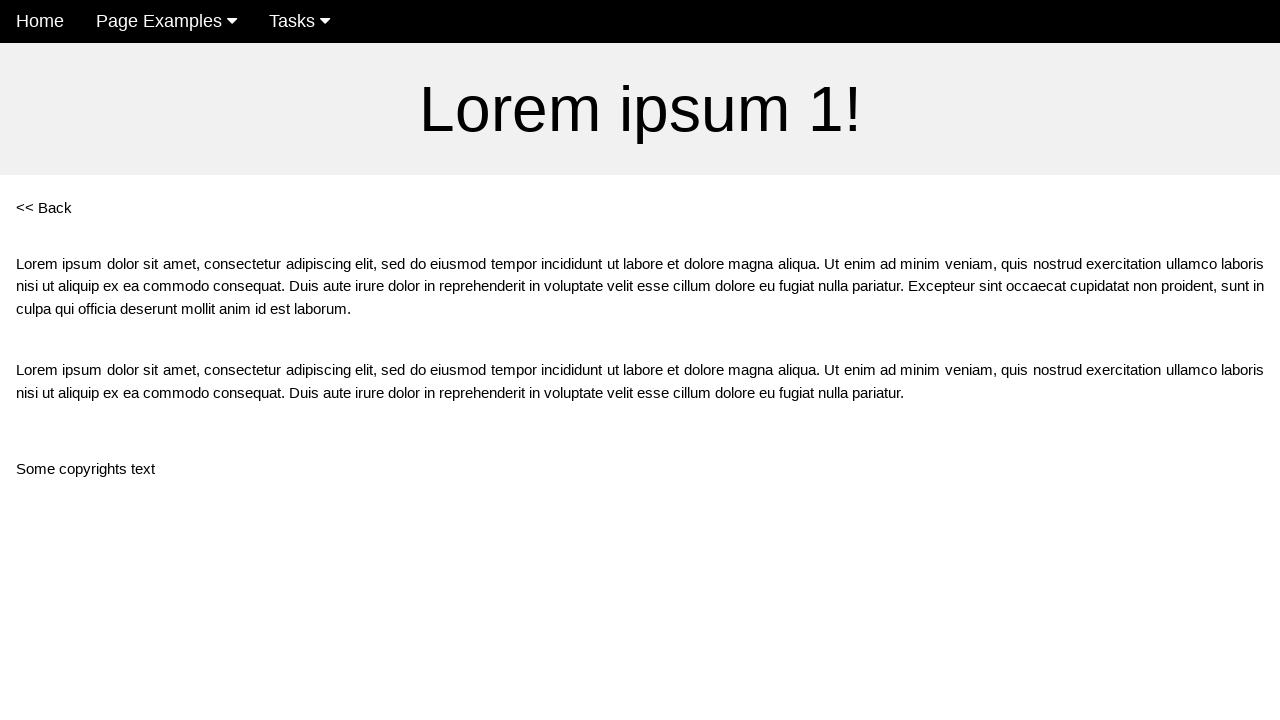

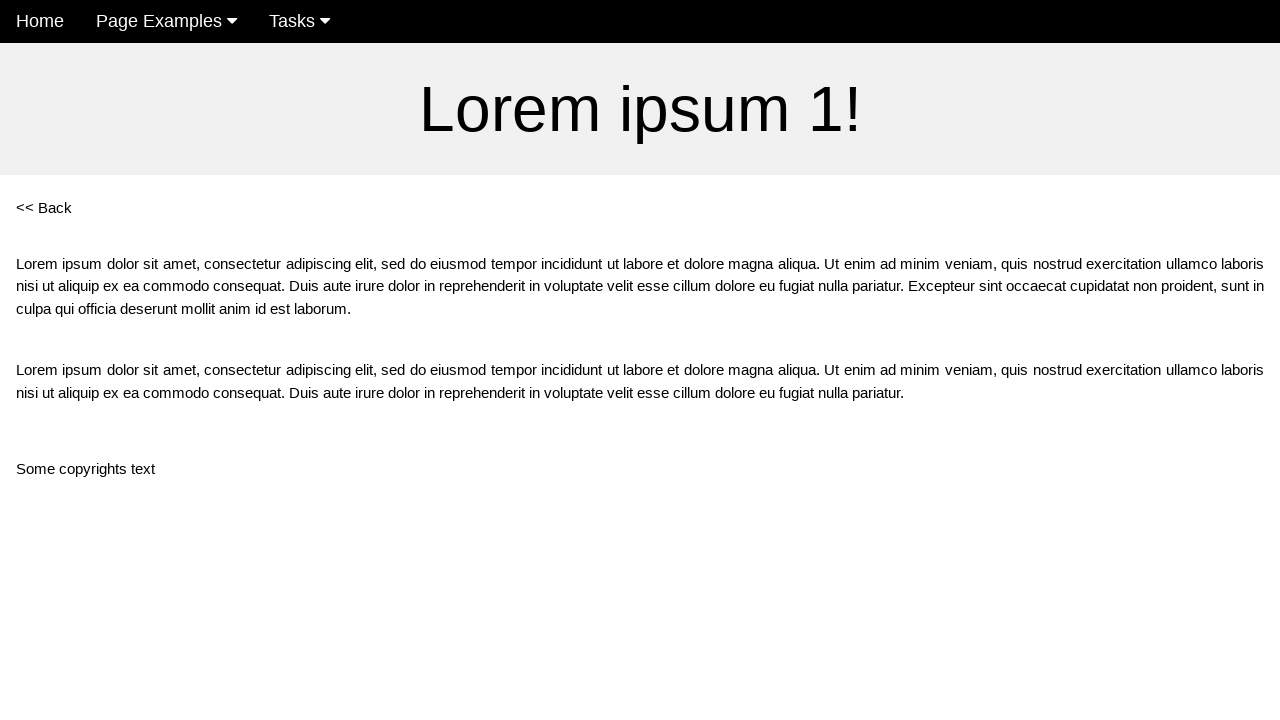